Tests the OpenAI GPT-2 detector by filling a text field with sample text and waiting for the prediction result to display the real/fake percentage.

Starting URL: https://openai-openai-detector.hf.space/

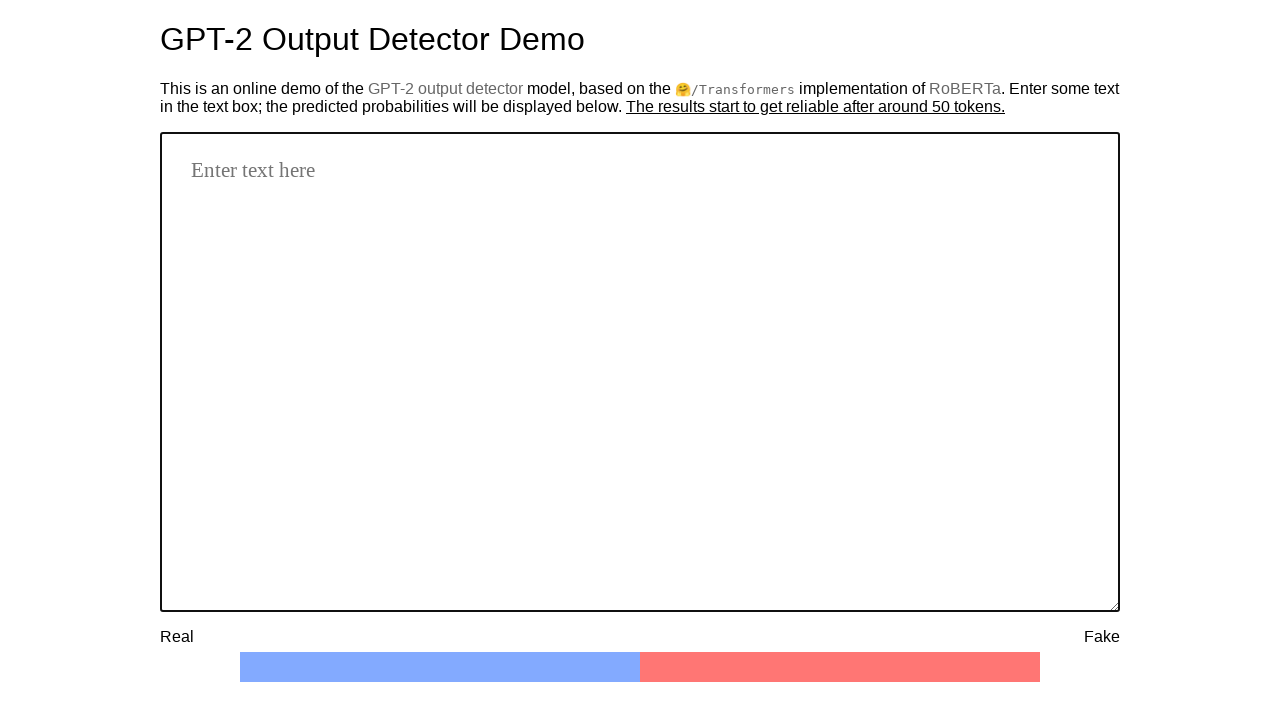

Filled textbox with sample text for GPT-2 detector analysis on #textbox
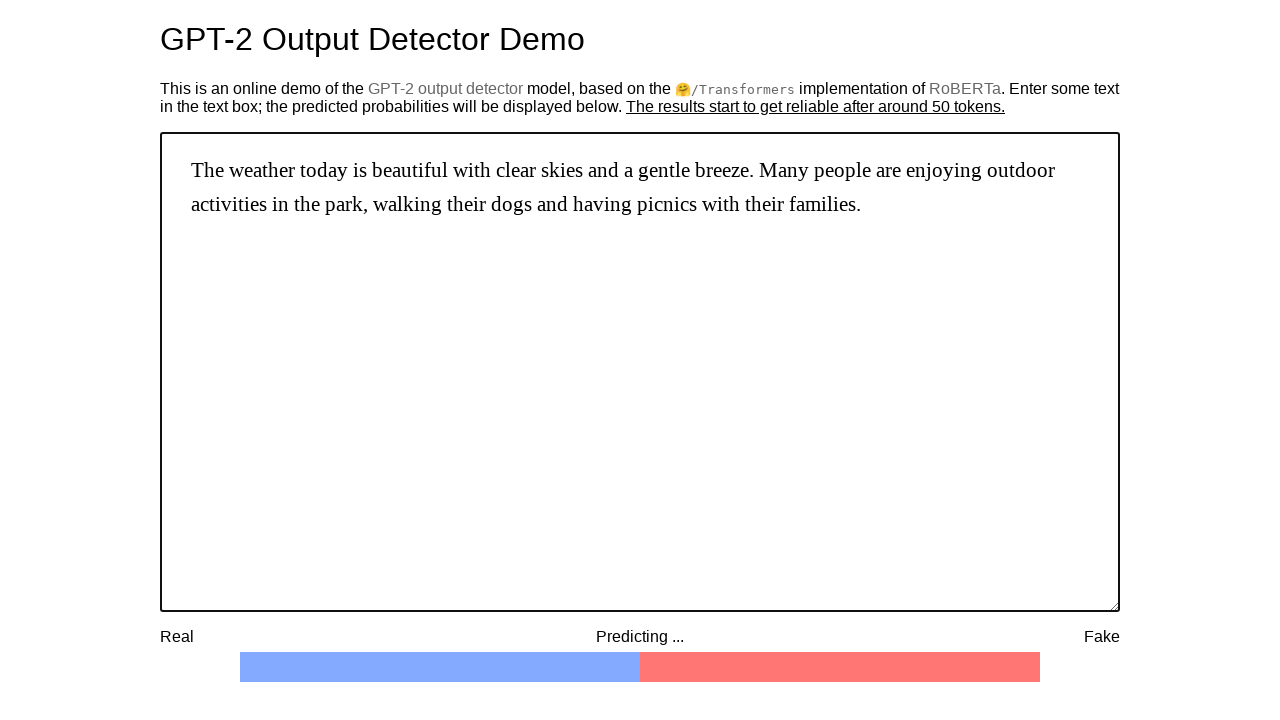

Prediction completed and message element shows 'Prediction based' text
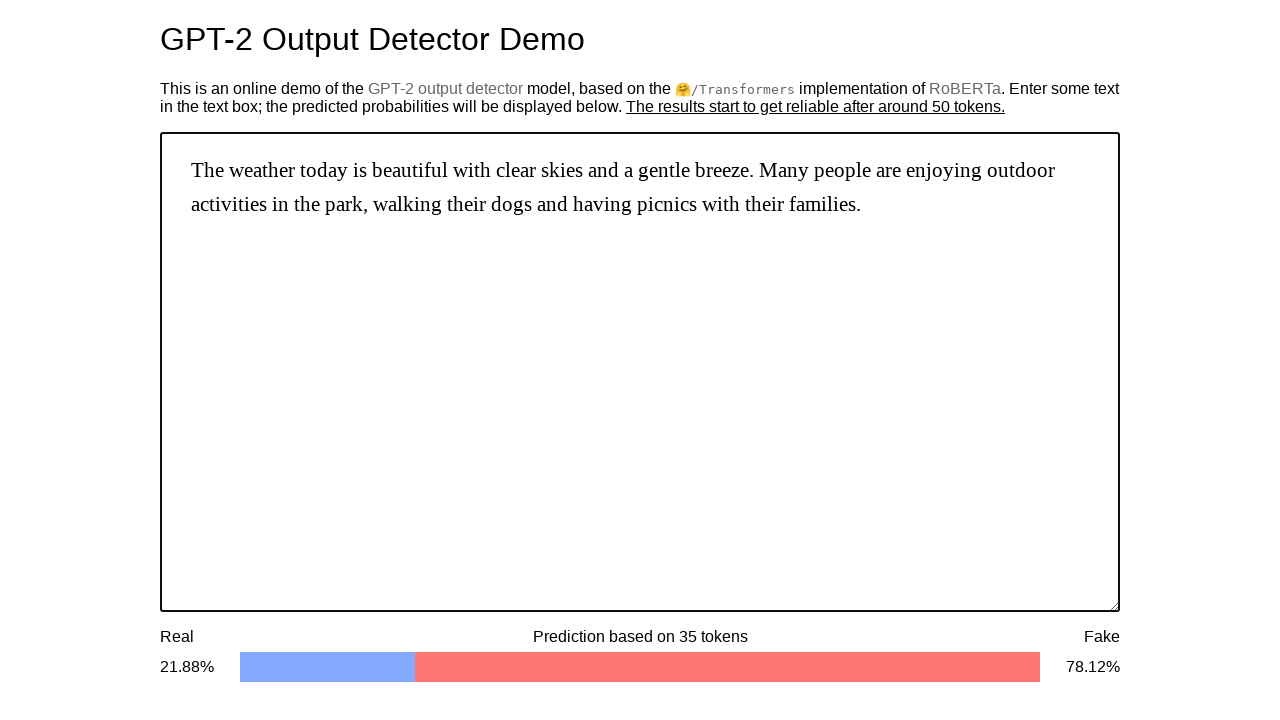

Real percentage element is now visible in the results
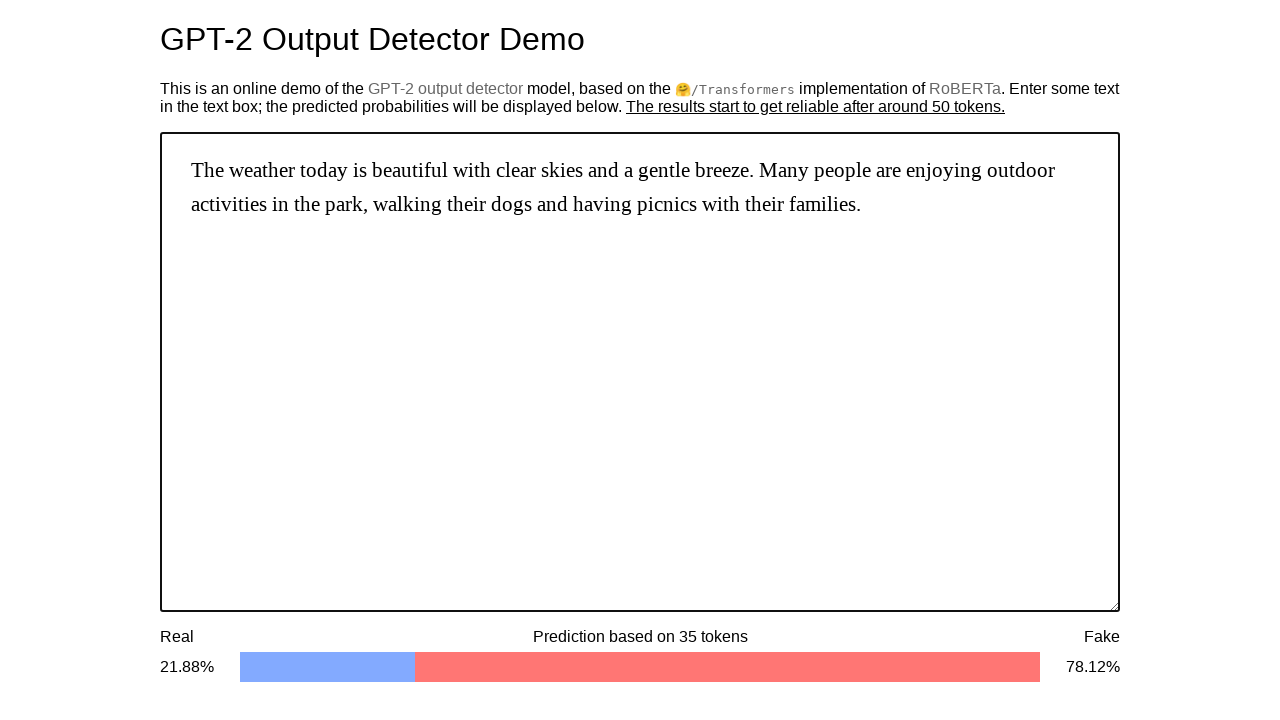

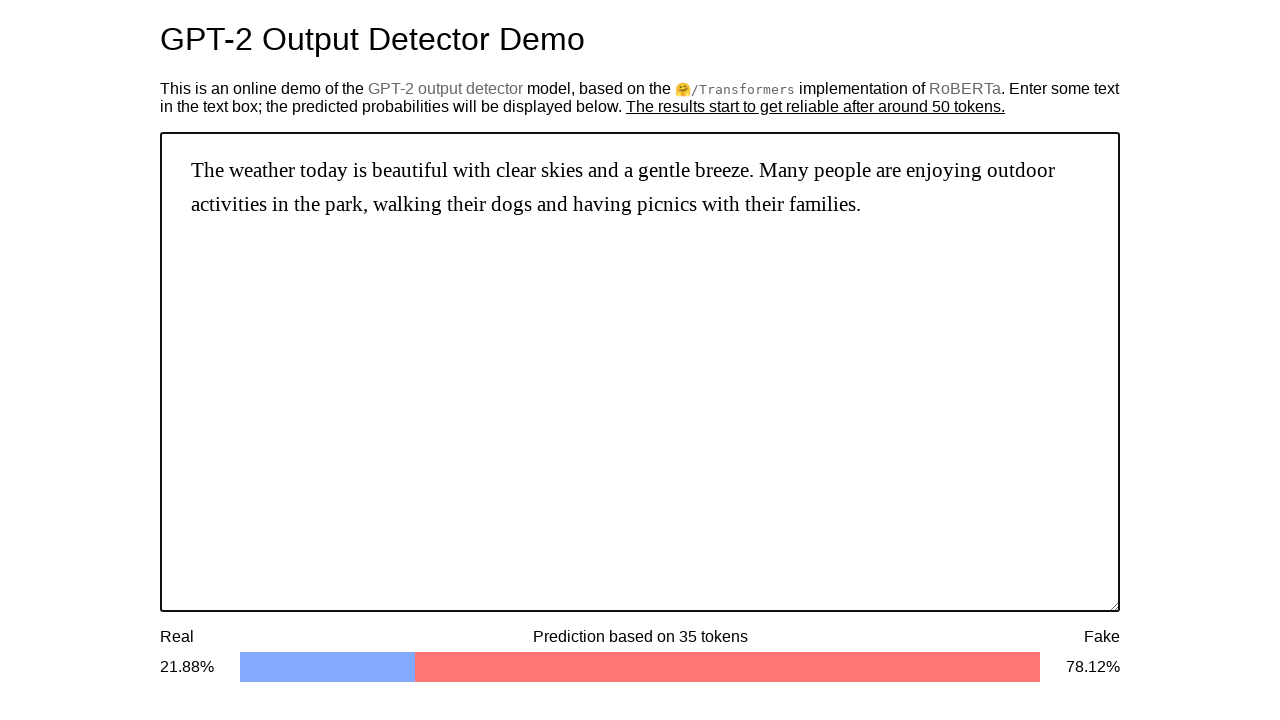